Tests login with empty credentials and verifies error message is displayed

Starting URL: https://the-internet.herokuapp.com/

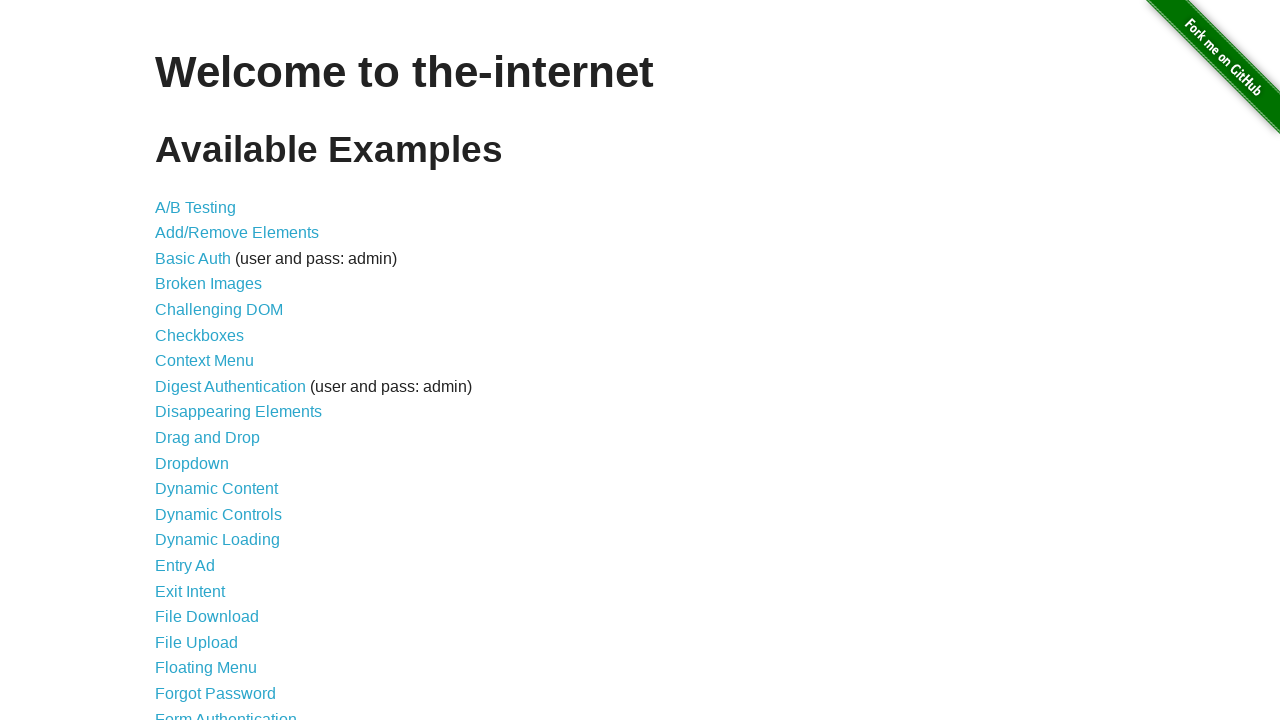

Clicked on Form Authentication link at (226, 712) on xpath=//*[@id="content"]/ul/li[21]/a
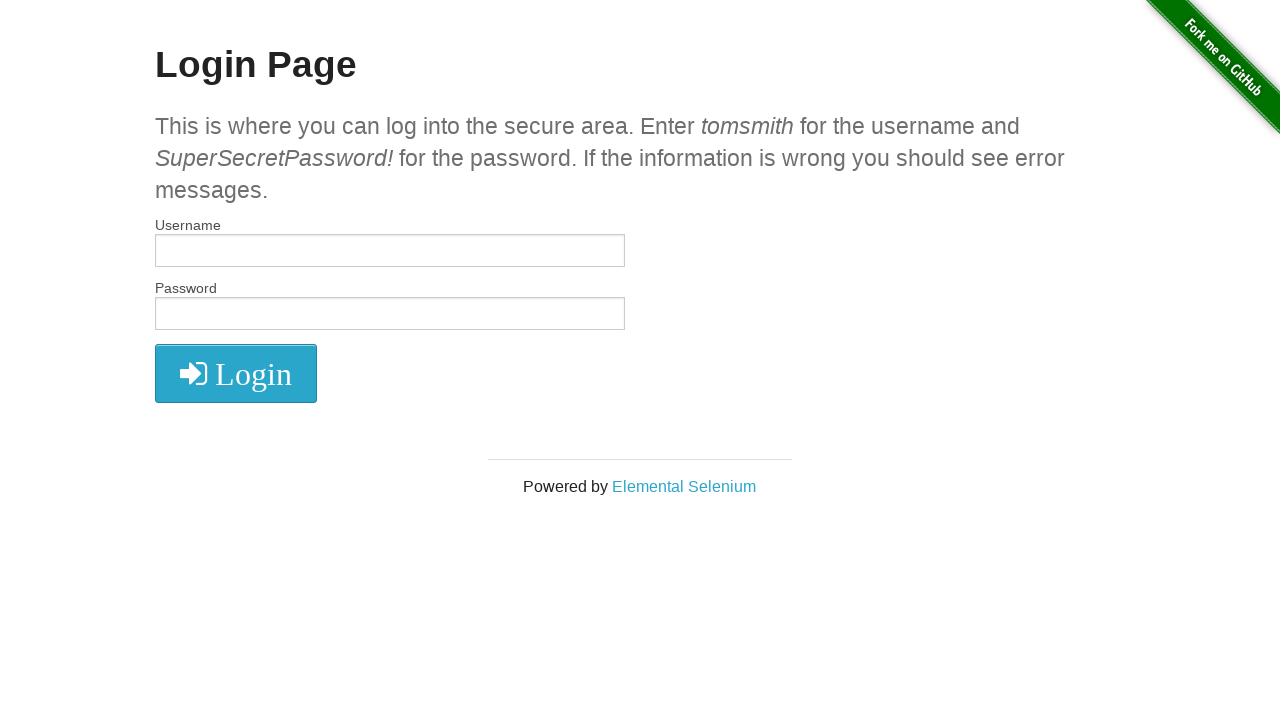

Clicked login button without entering credentials at (236, 374) on xpath=//*[@id="login"]/button/i
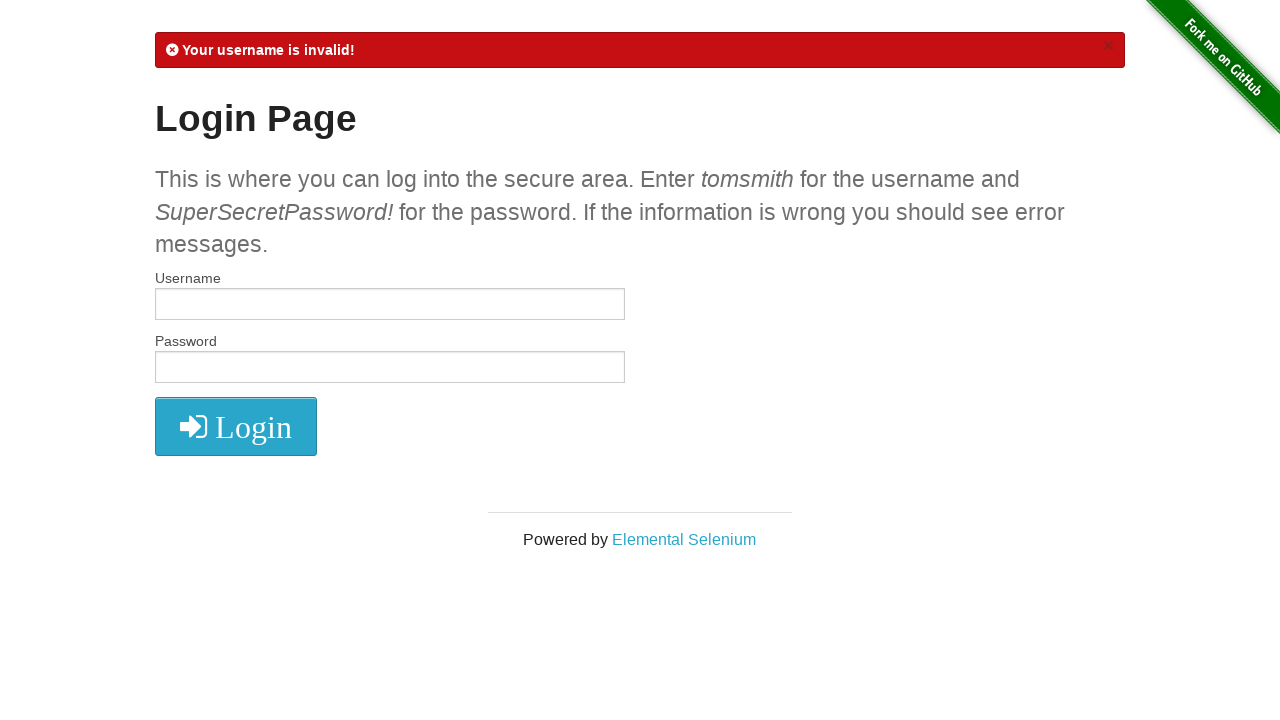

Verified error message is displayed
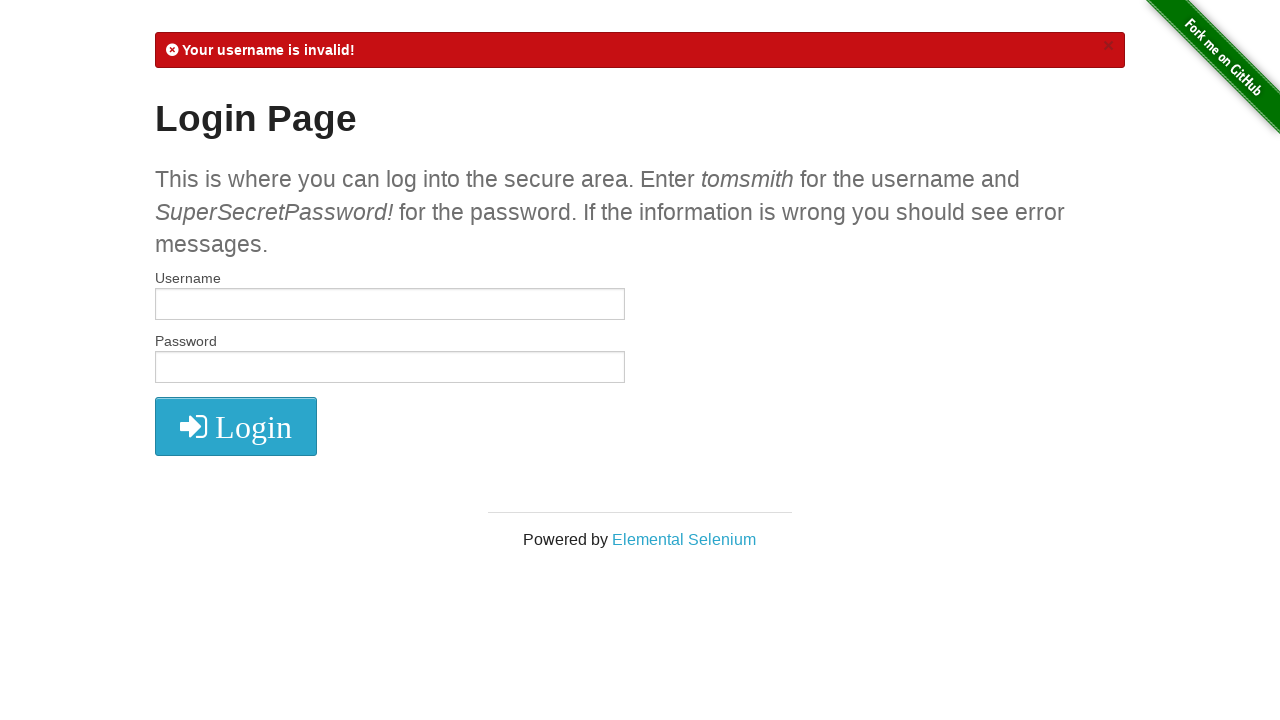

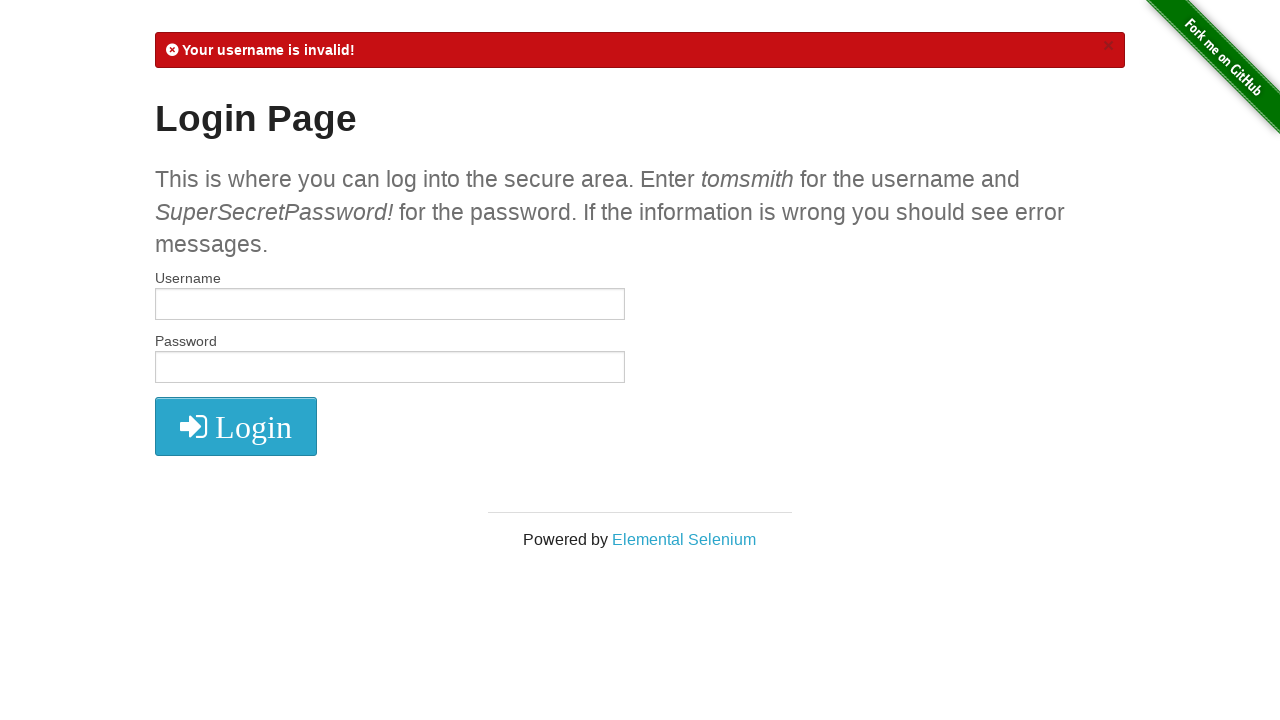